Tests the user registration flow by navigating to the signup page, entering user details (name, email), filling account information (password, date of birth), and address details, then submitting the registration form.

Starting URL: http://automationexercise.com

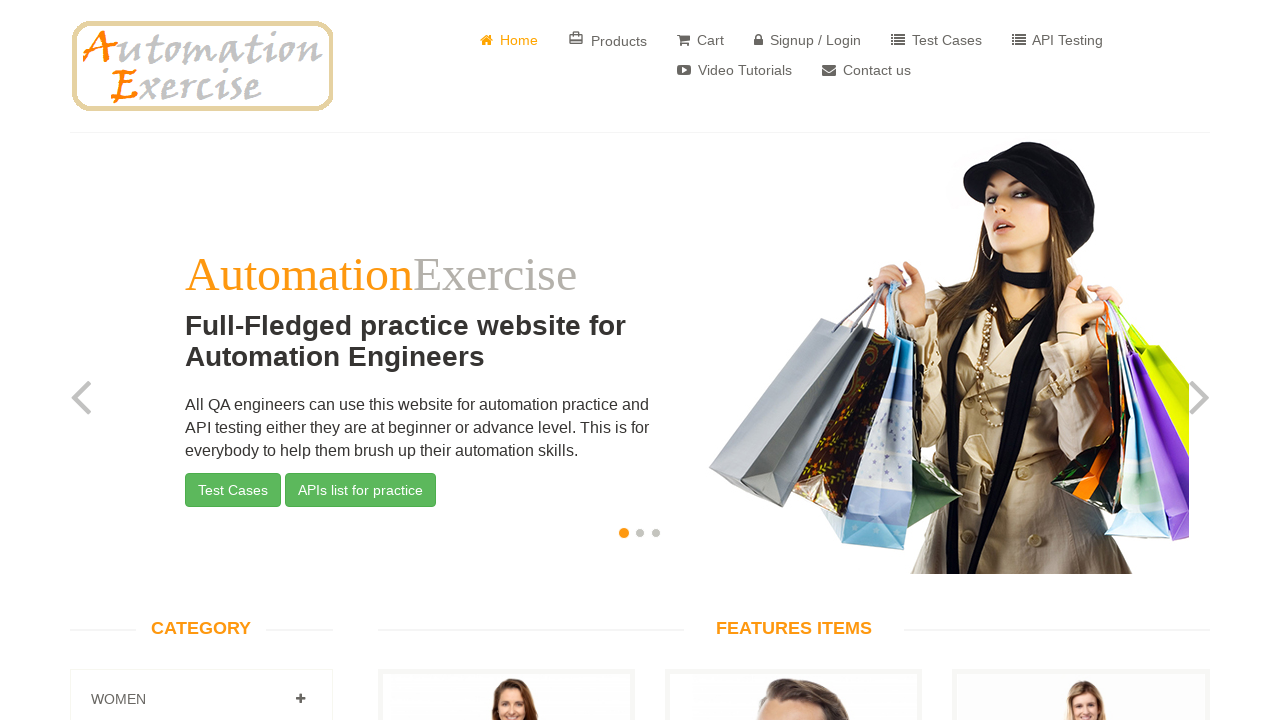

Home page loaded and body element is visible
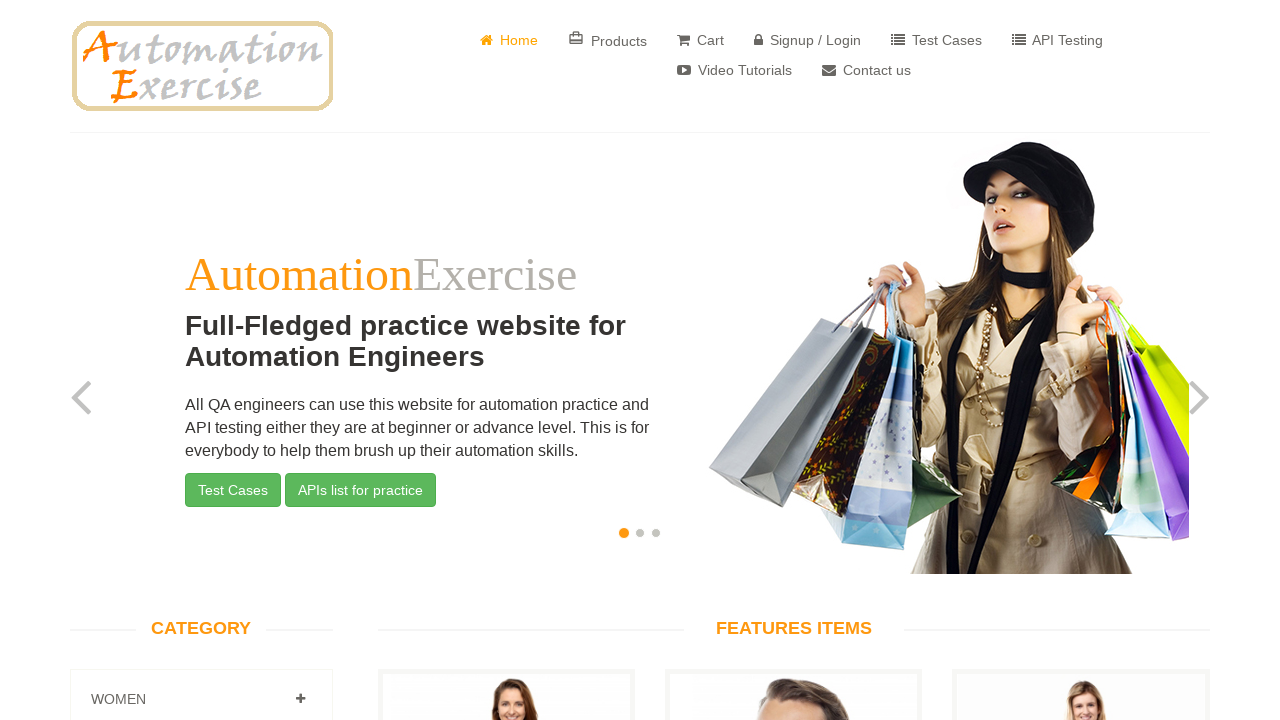

Clicked 'Signup / Login' button at (808, 40) on text=Signup / Login
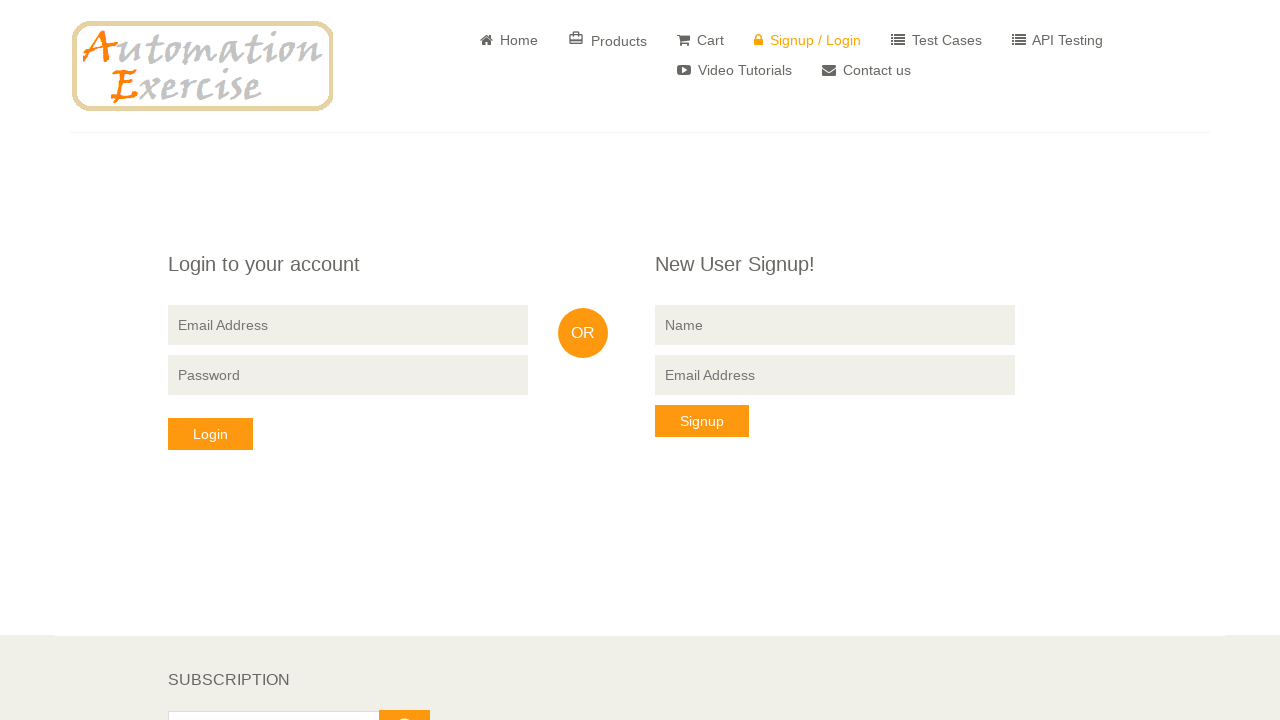

New User Signup form is now visible
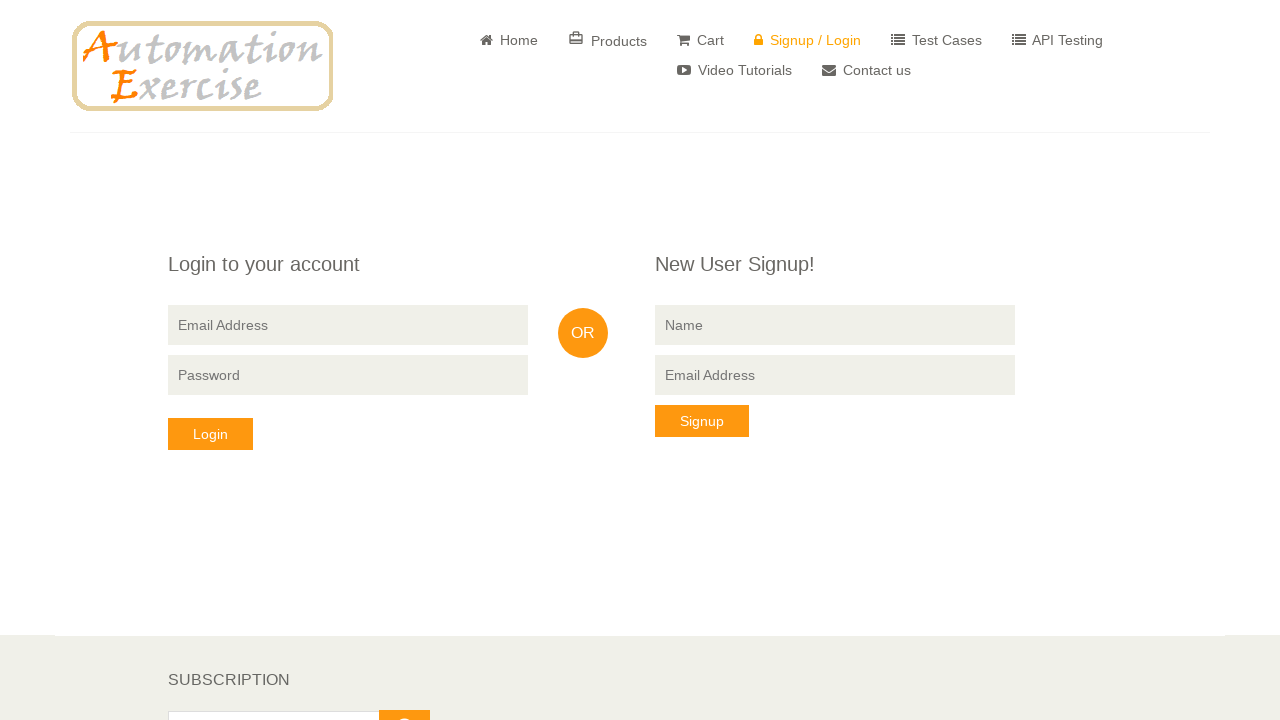

Filled signup name field with 'Marcus Thompson' on input[data-qa='signup-name']
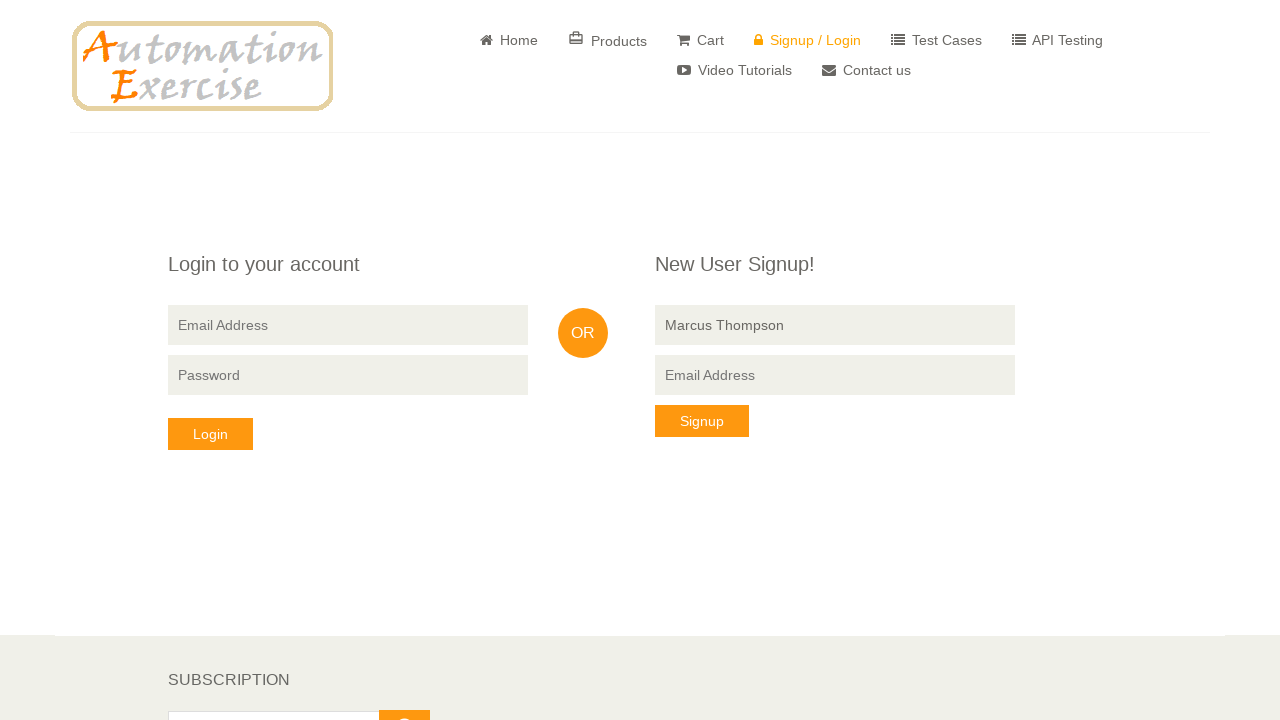

Filled signup email field with unique email: marcus.test1772215093@example.com on input[data-qa='signup-email']
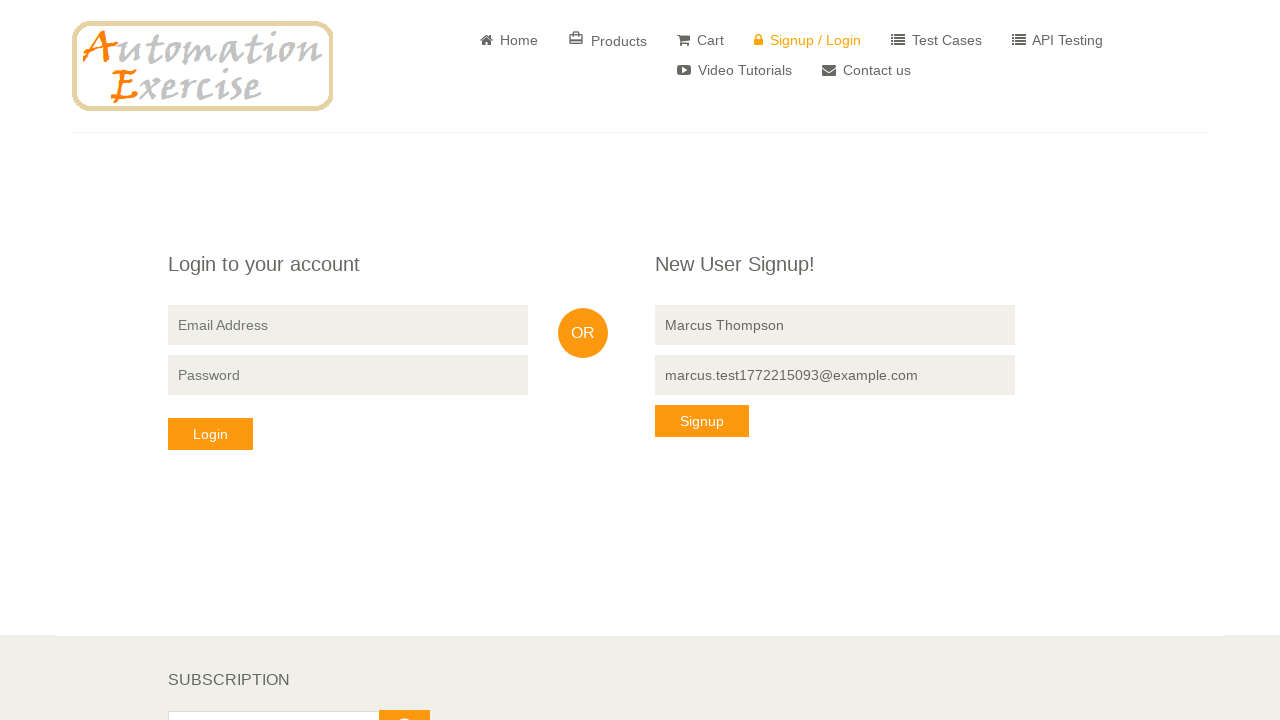

Clicked Signup button to proceed to account information at (702, 421) on button[data-qa='signup-button']
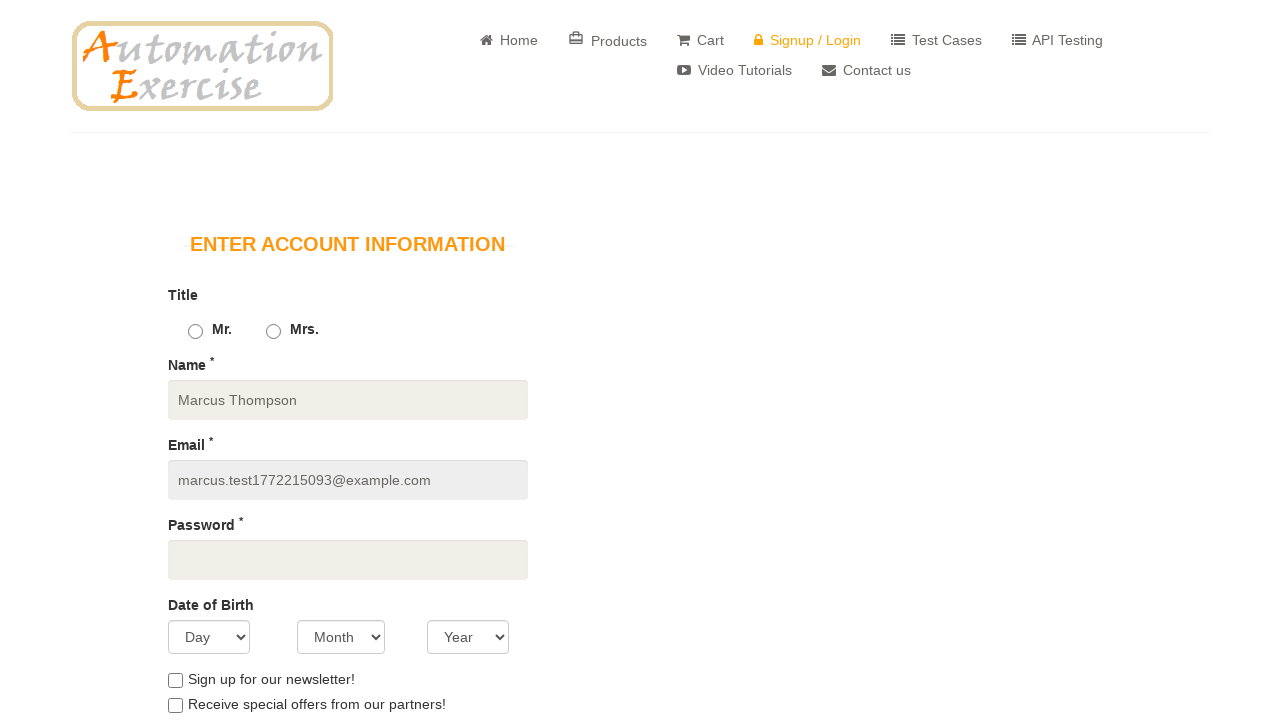

Account information form loaded successfully
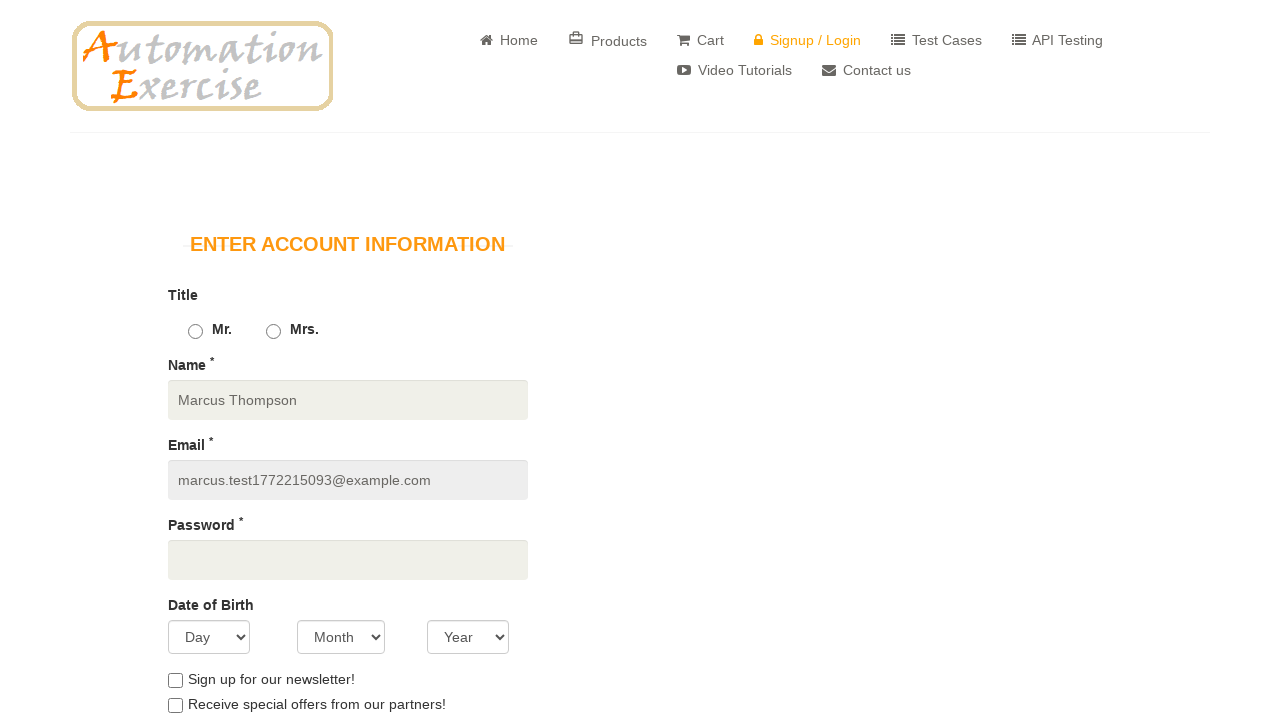

Selected 'Mr.' as title/gender at (195, 332) on #id_gender1
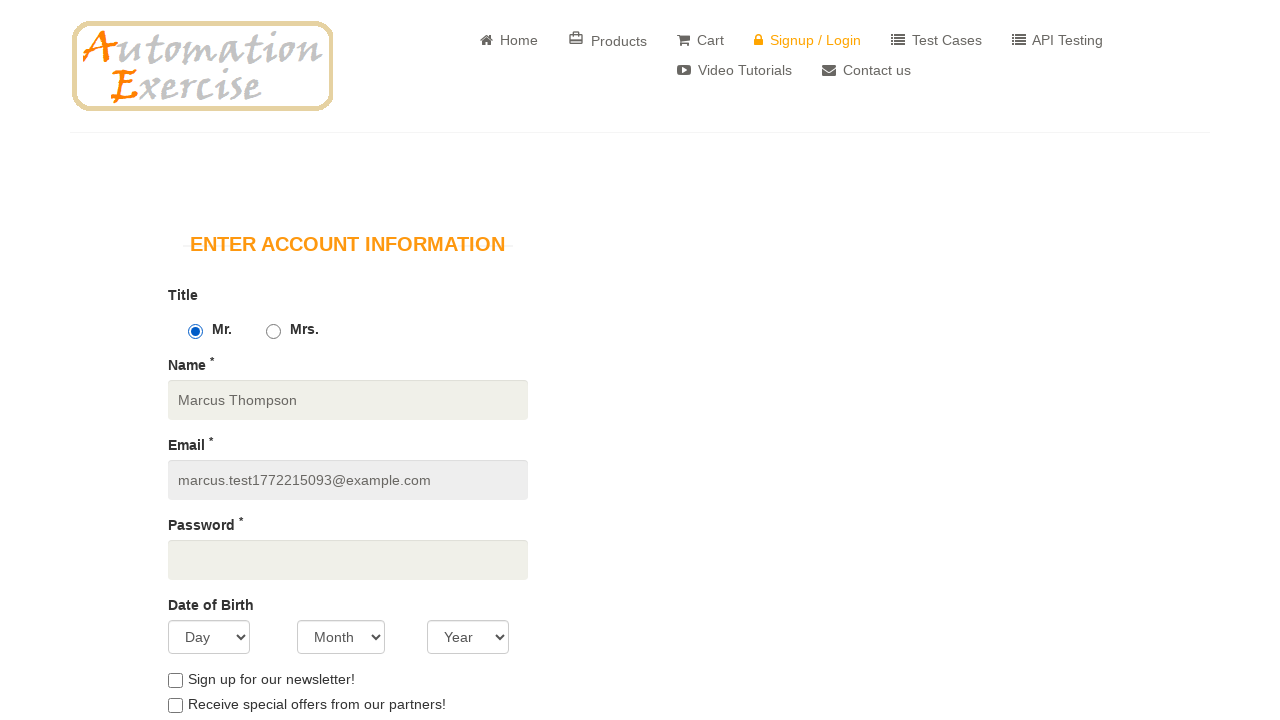

Filled password field with secure password on input[data-qa='password']
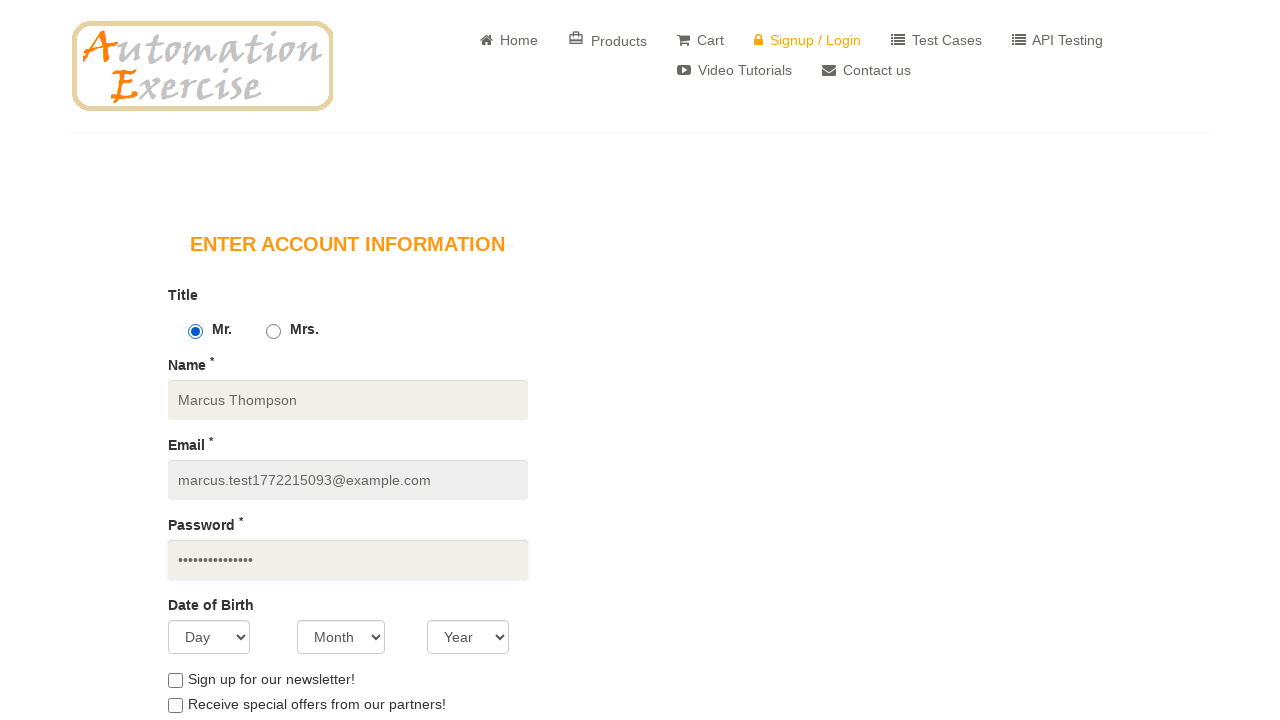

Selected day of birth as 15 on #days
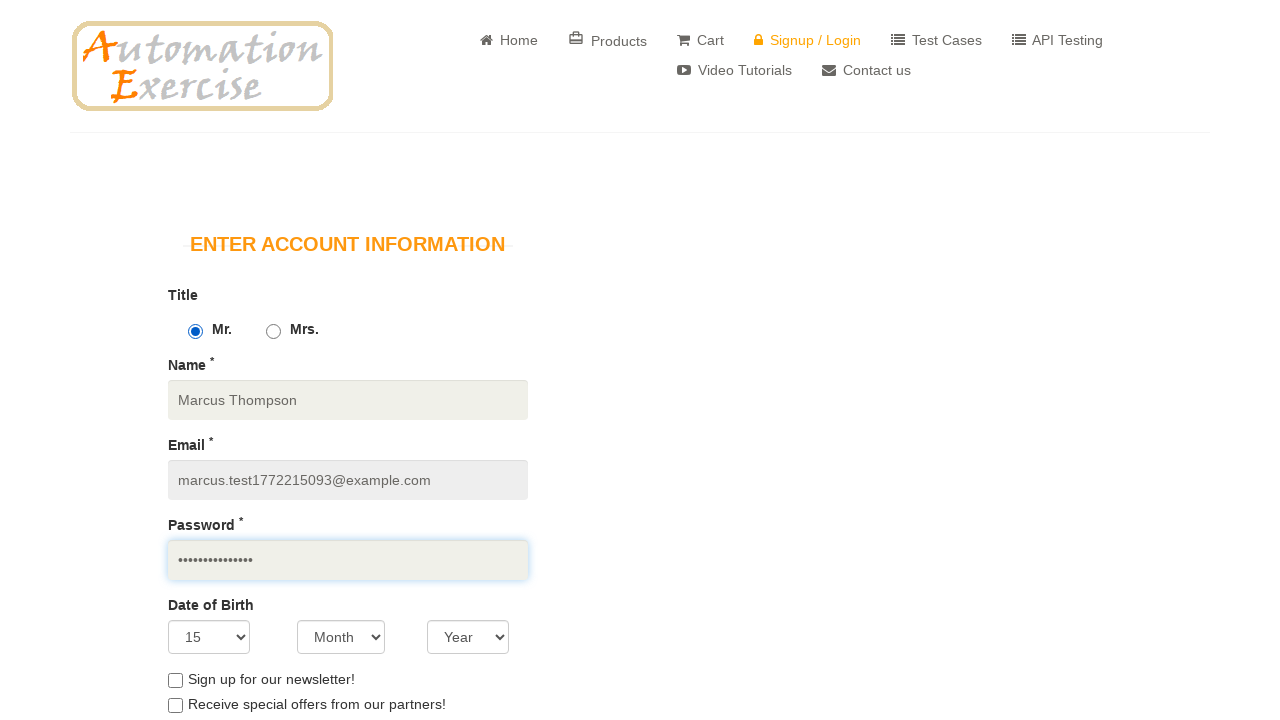

Selected month of birth as March on #months
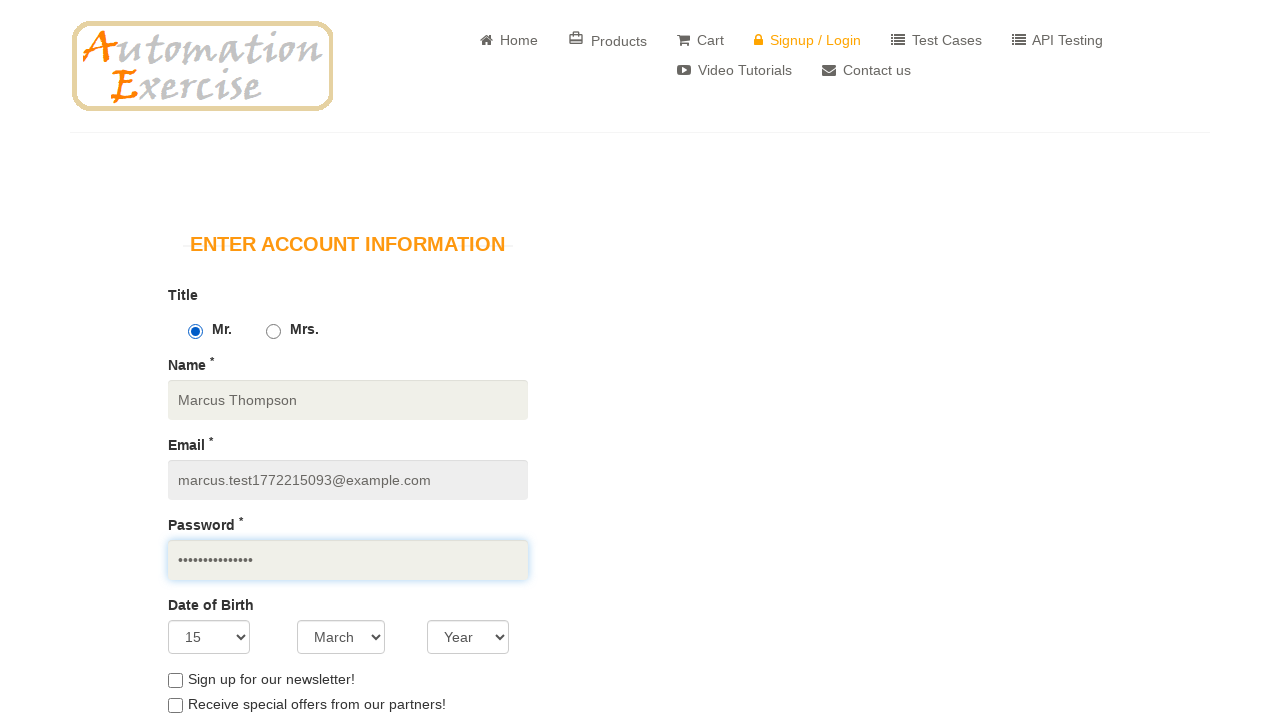

Selected year of birth as 1992 on #years
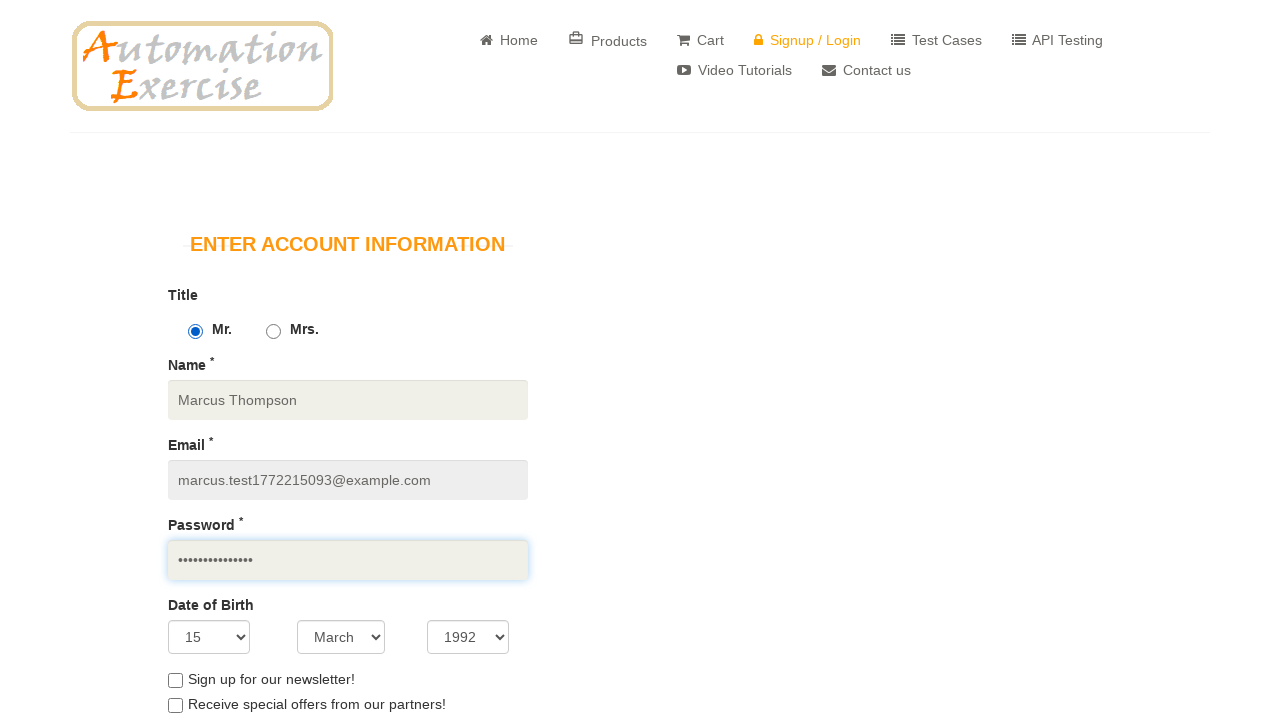

Filled first name field with 'Marcus' on input[data-qa='first_name']
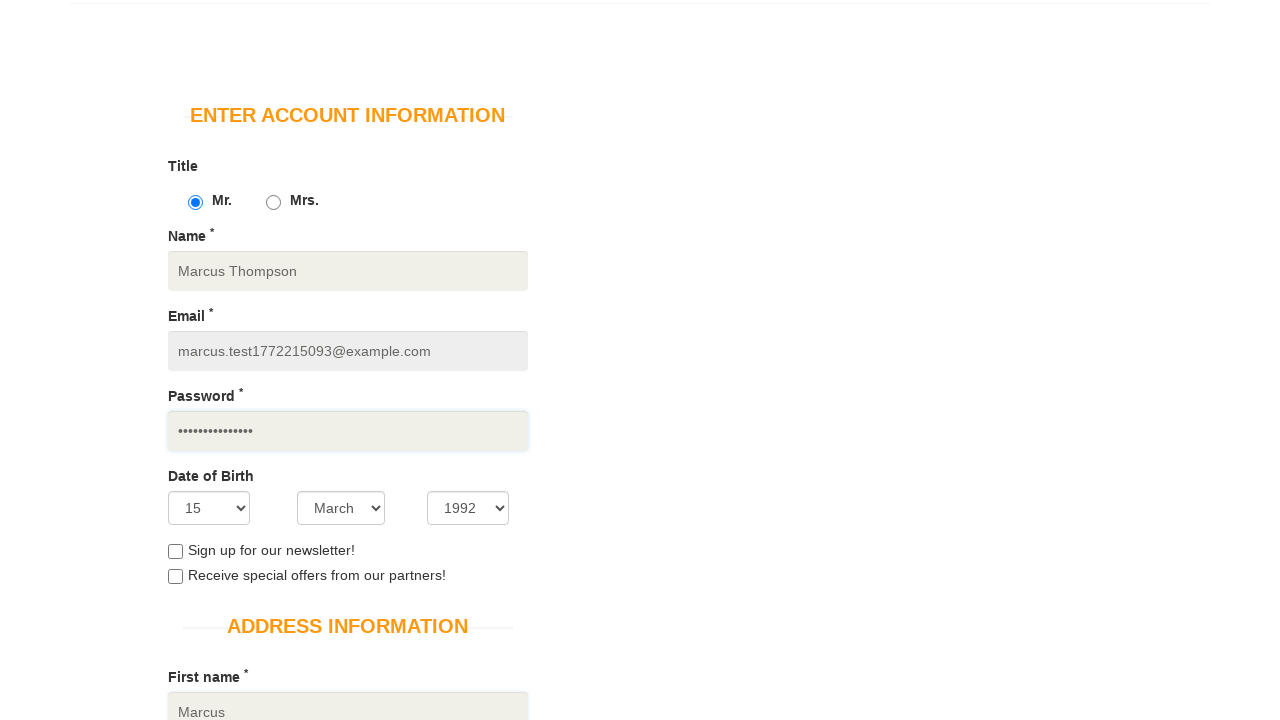

Filled last name field with 'Thompson' on input[data-qa='last_name']
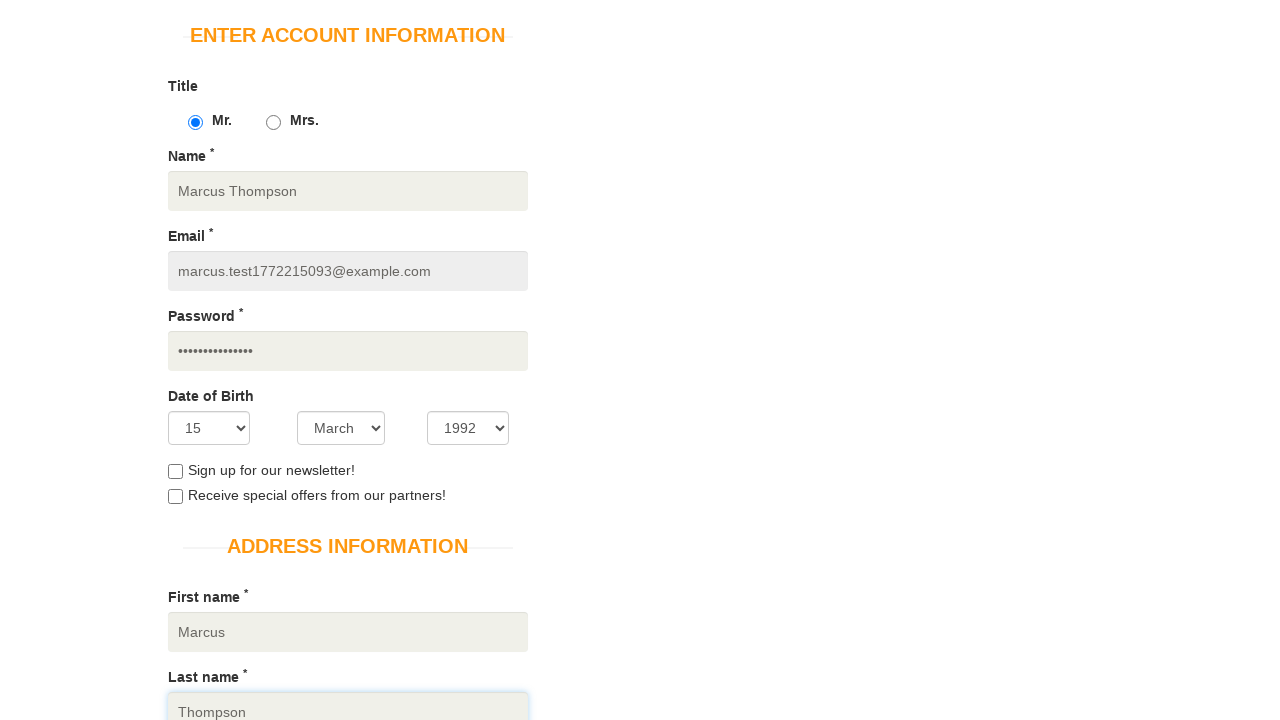

Filled company field with 'Tech Solutions Inc' on input[data-qa='company']
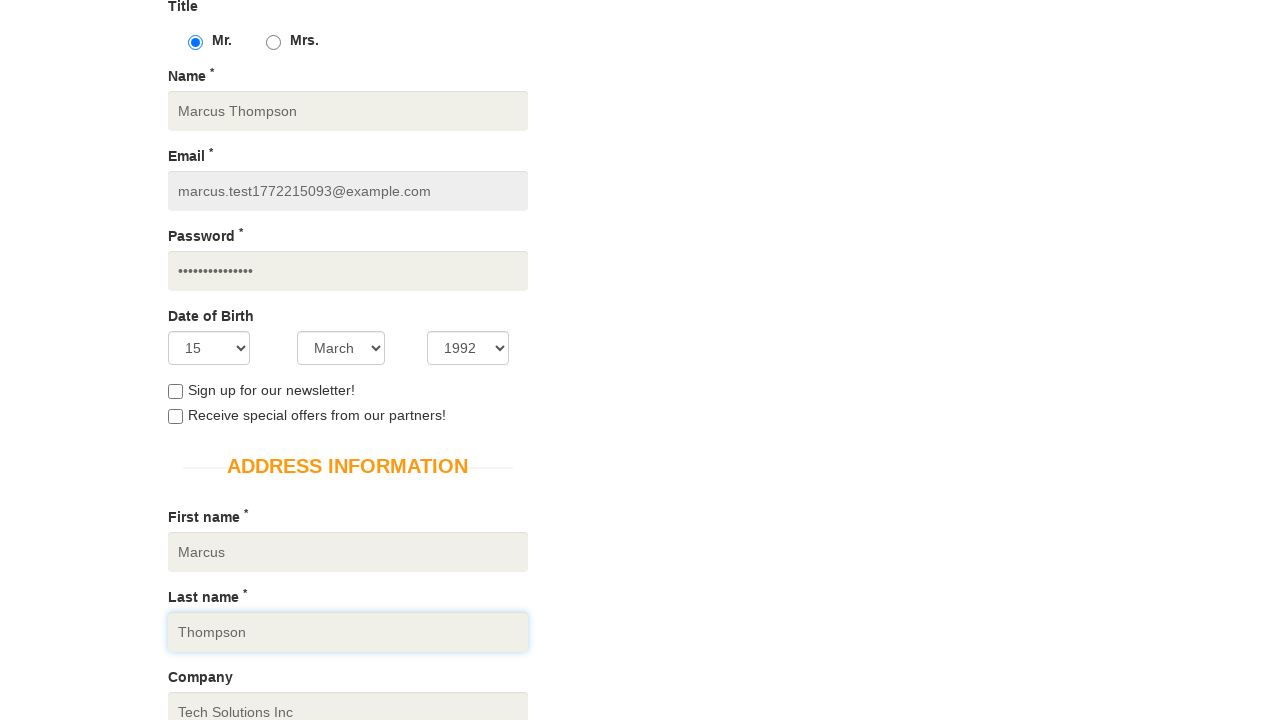

Filled address field with '245 Oak Avenue' on input[data-qa='address']
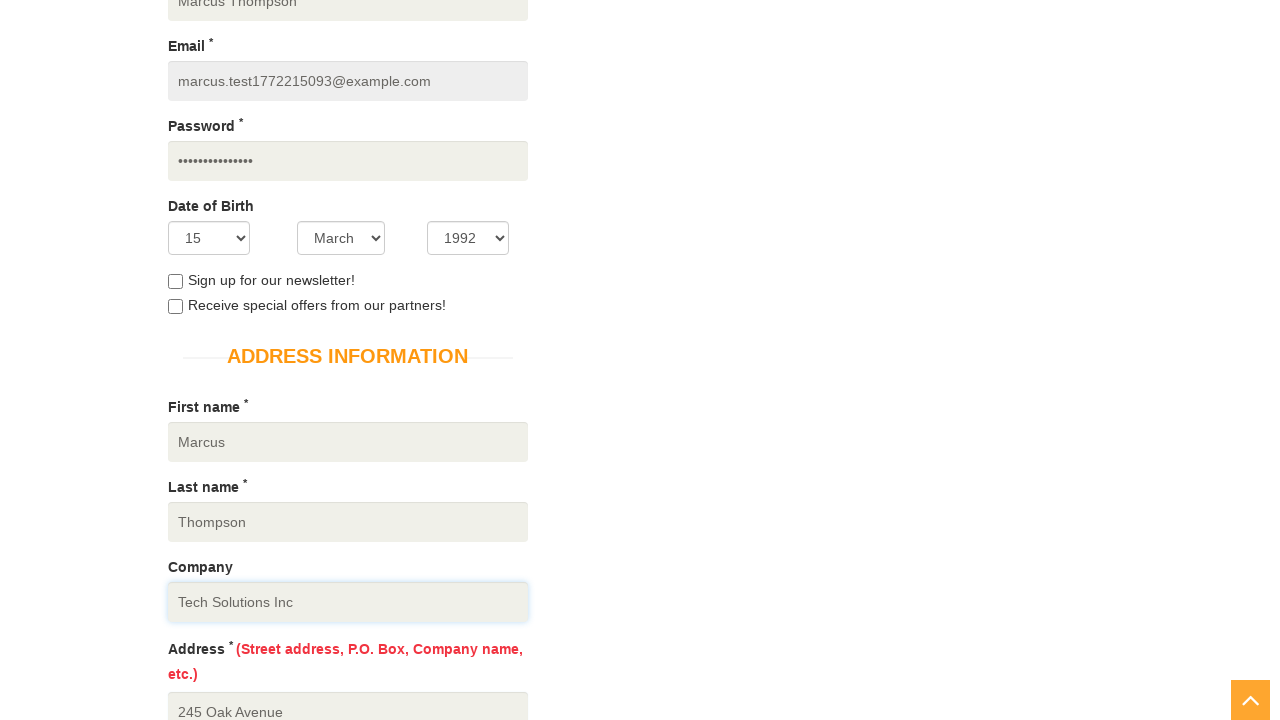

Filled address2 field with 'Suite 100' on input[data-qa='address2']
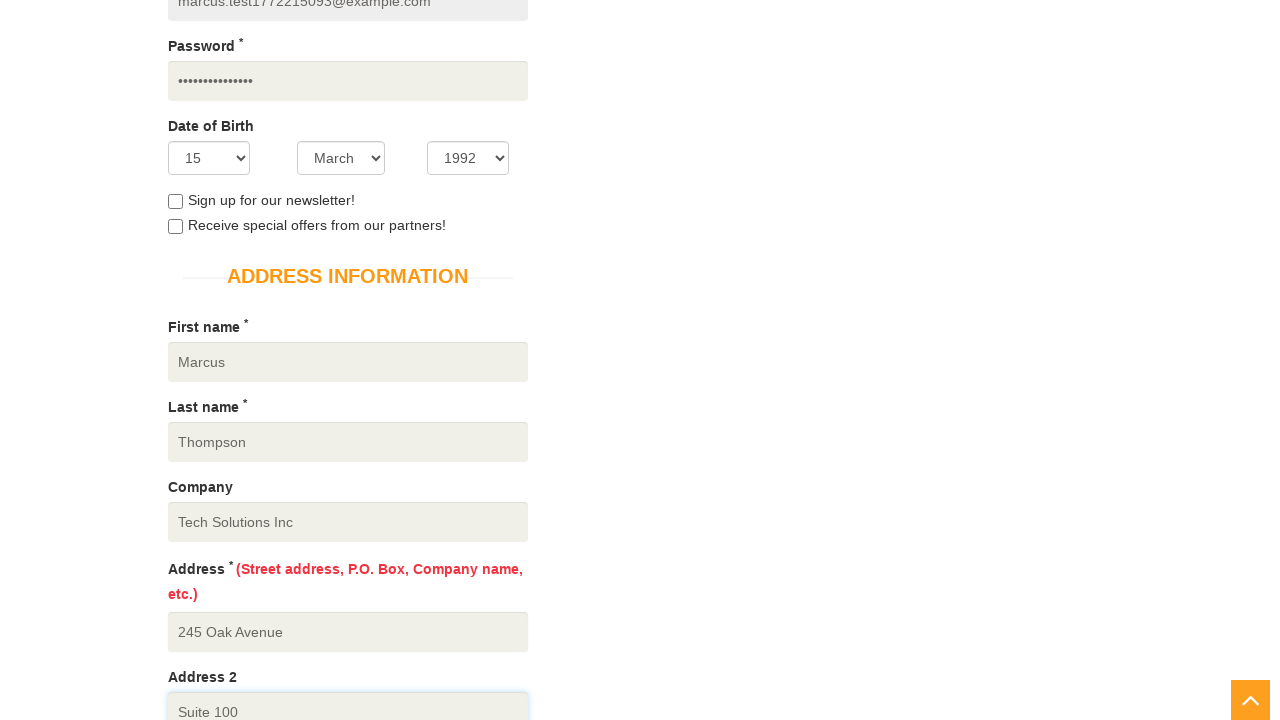

Selected country as 'United States' on #country
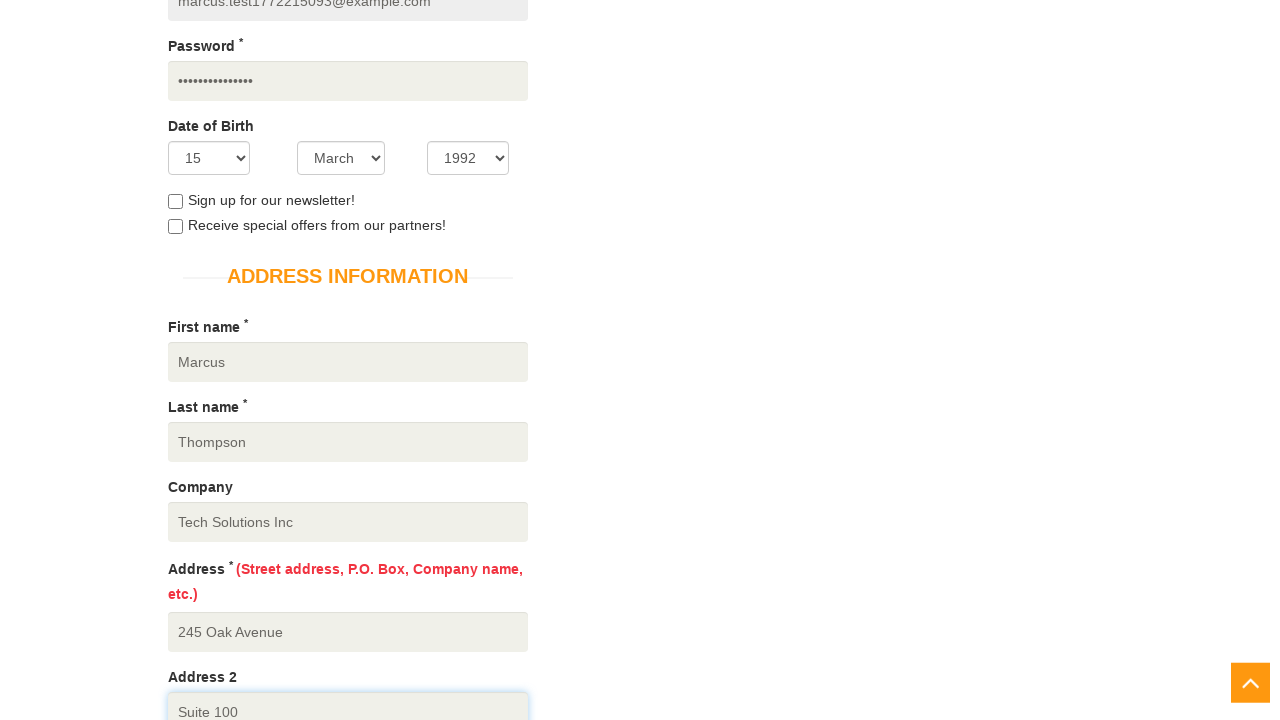

Filled state field with 'California' on input[data-qa='state']
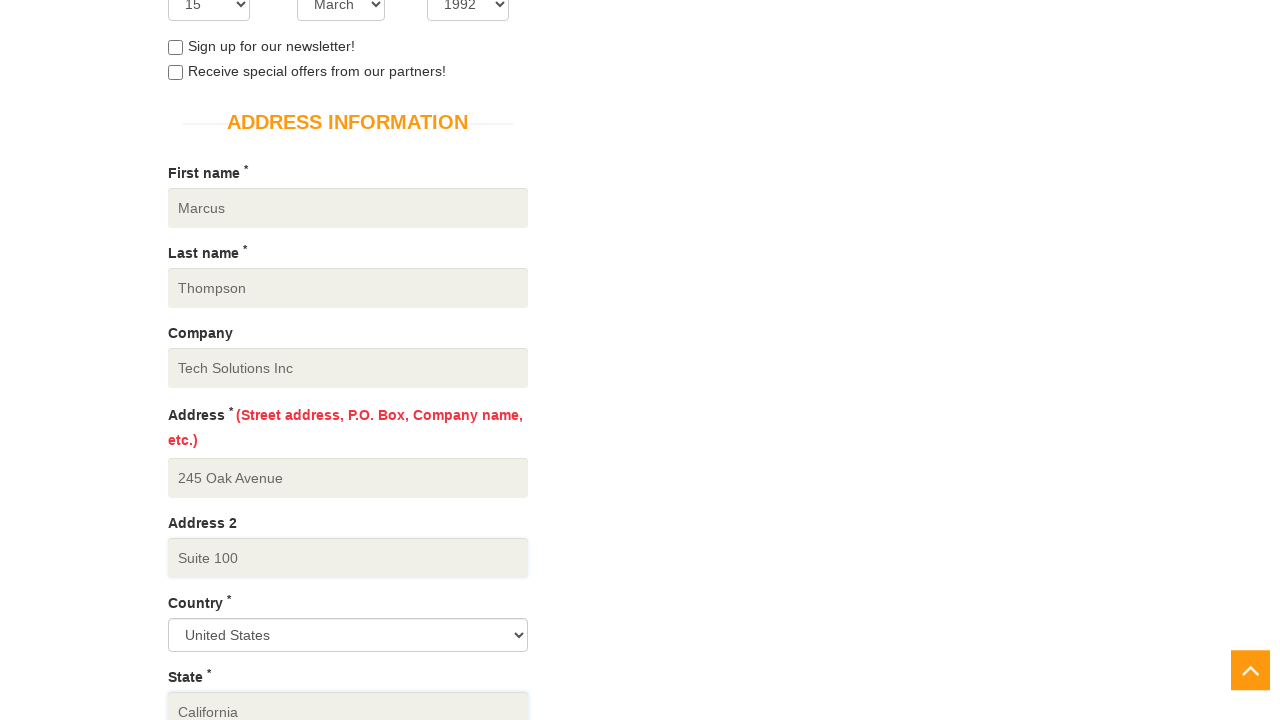

Filled city field with 'San Francisco' on input[data-qa='city']
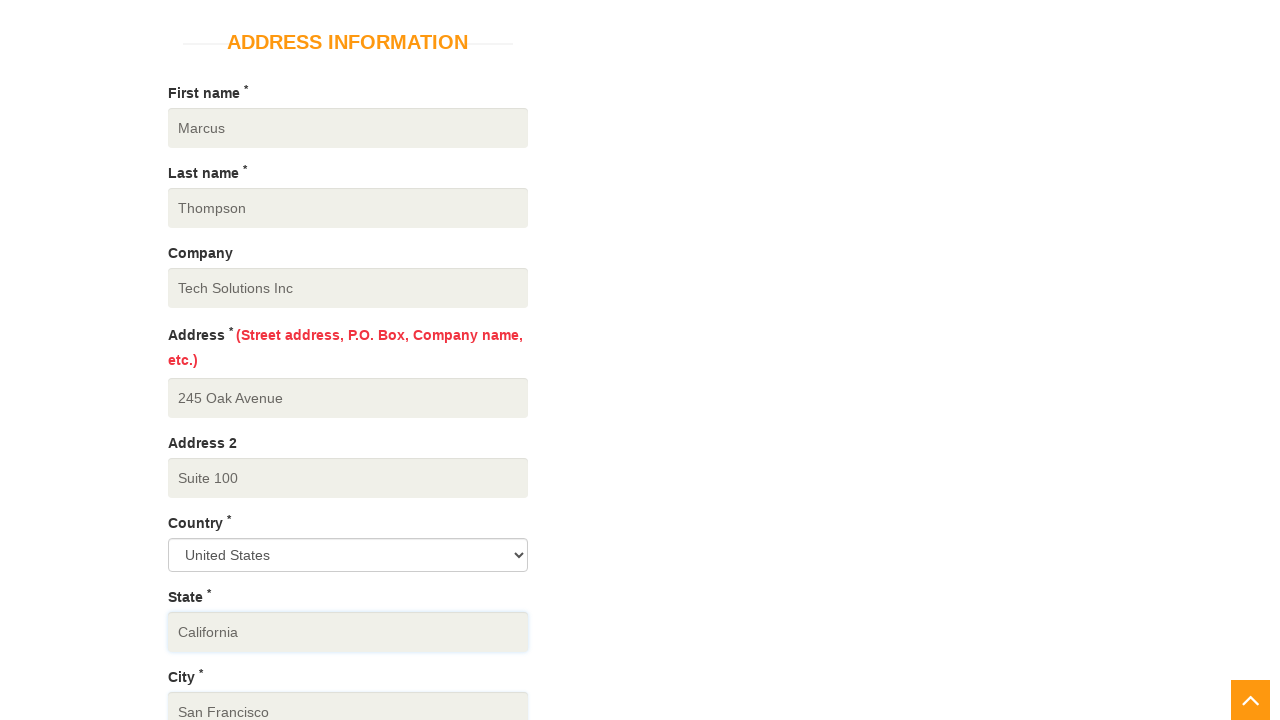

Filled zipcode field with '94102' on input[data-qa='zipcode']
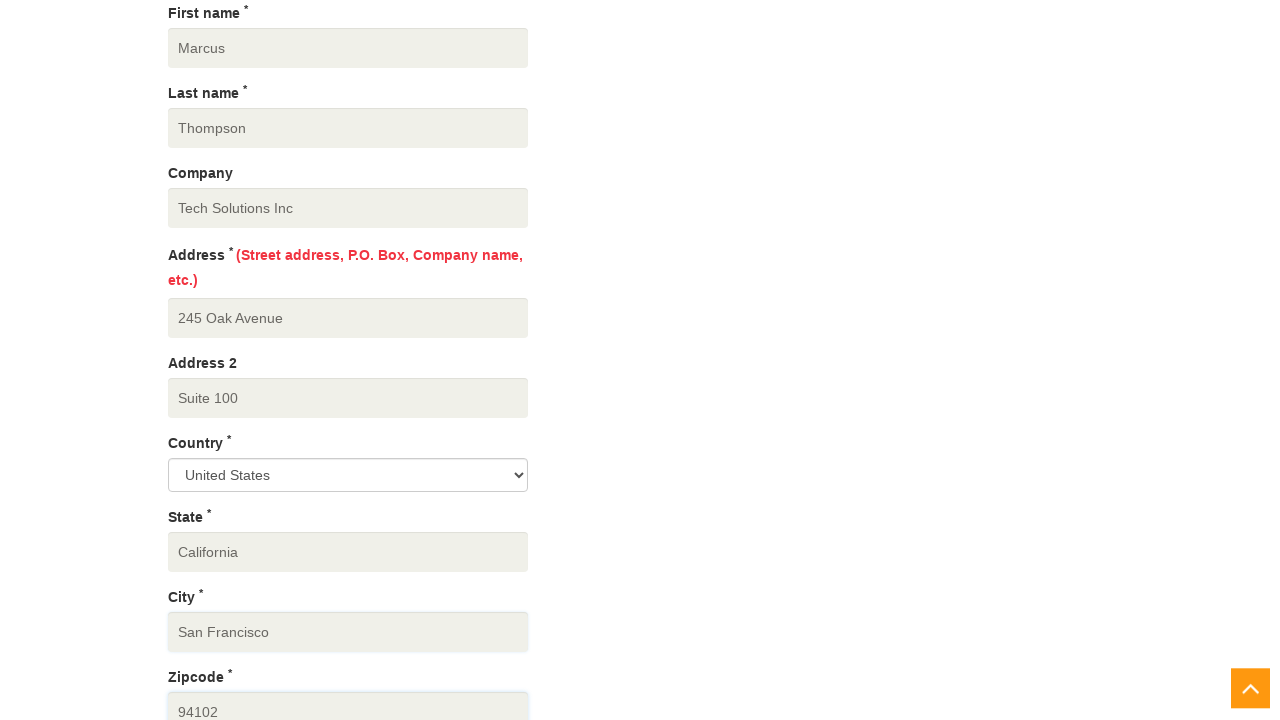

Filled mobile number field with '4155551234' on input[data-qa='mobile_number']
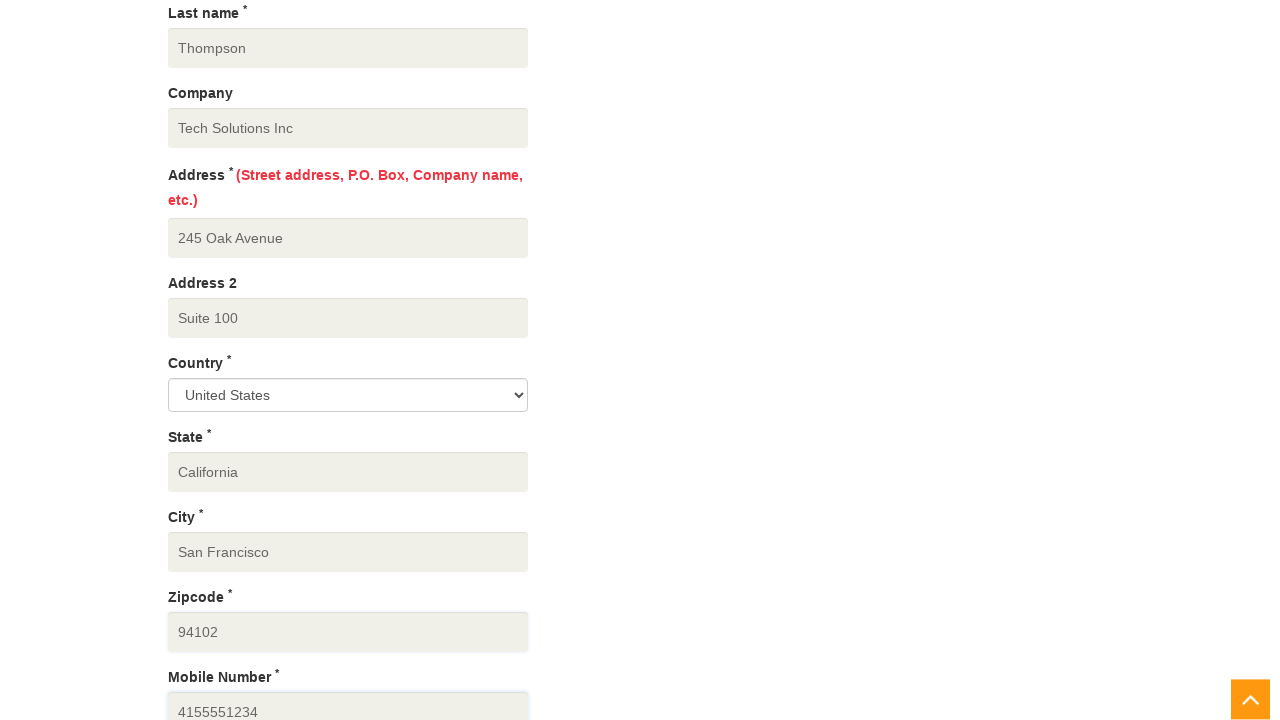

Clicked 'Create Account' button to complete registration at (241, 360) on button[data-qa='create-account']
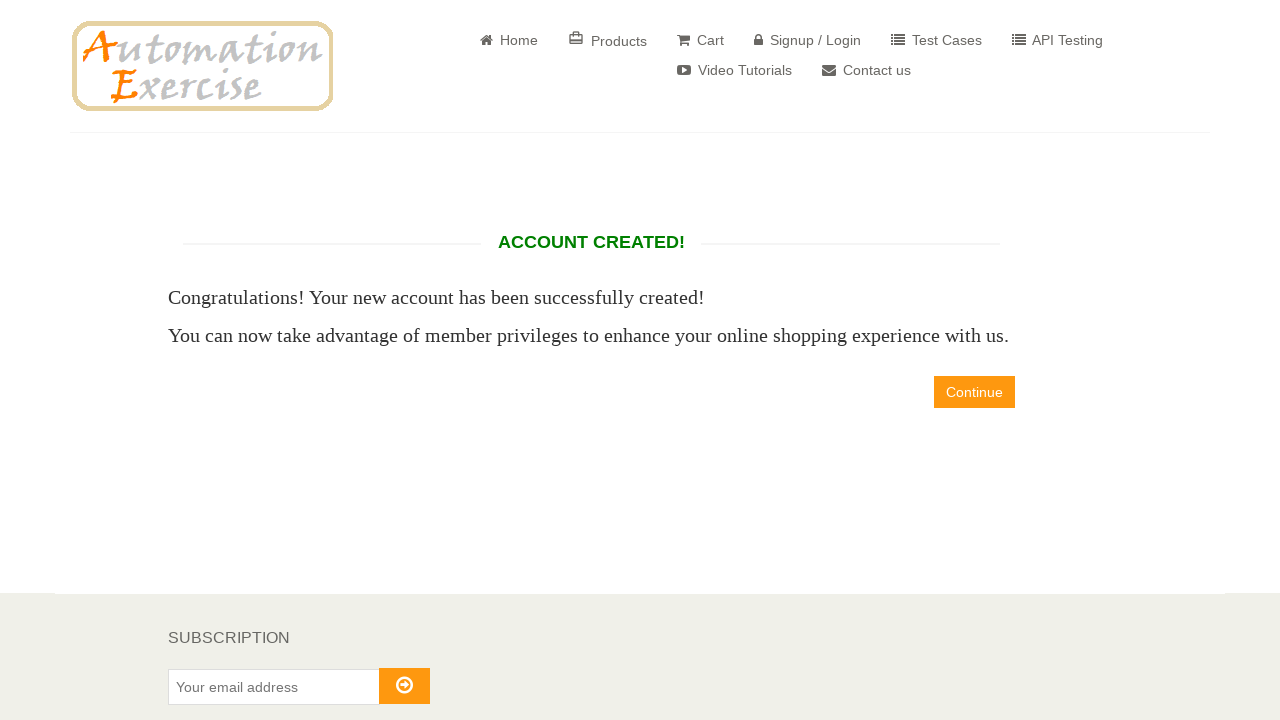

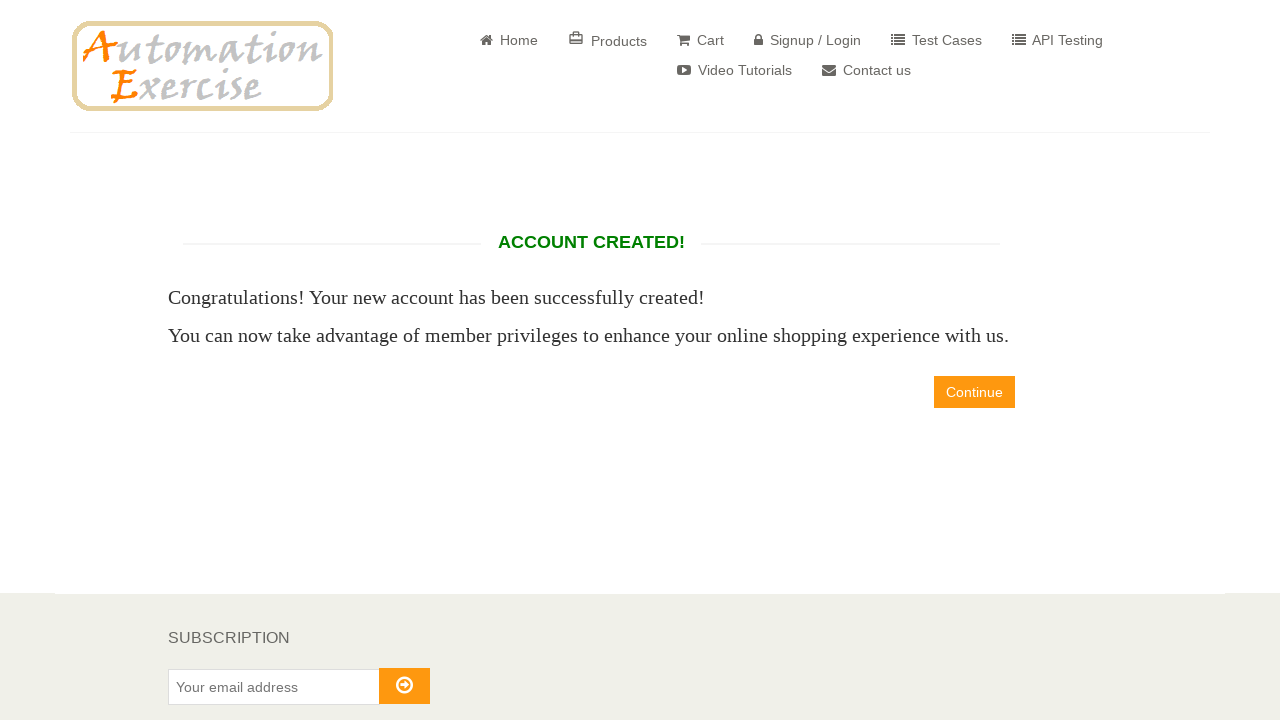